Tests textarea functionality by verifying it's enabled and entering text

Starting URL: https://www.selenium.dev/selenium/web/web-form.html

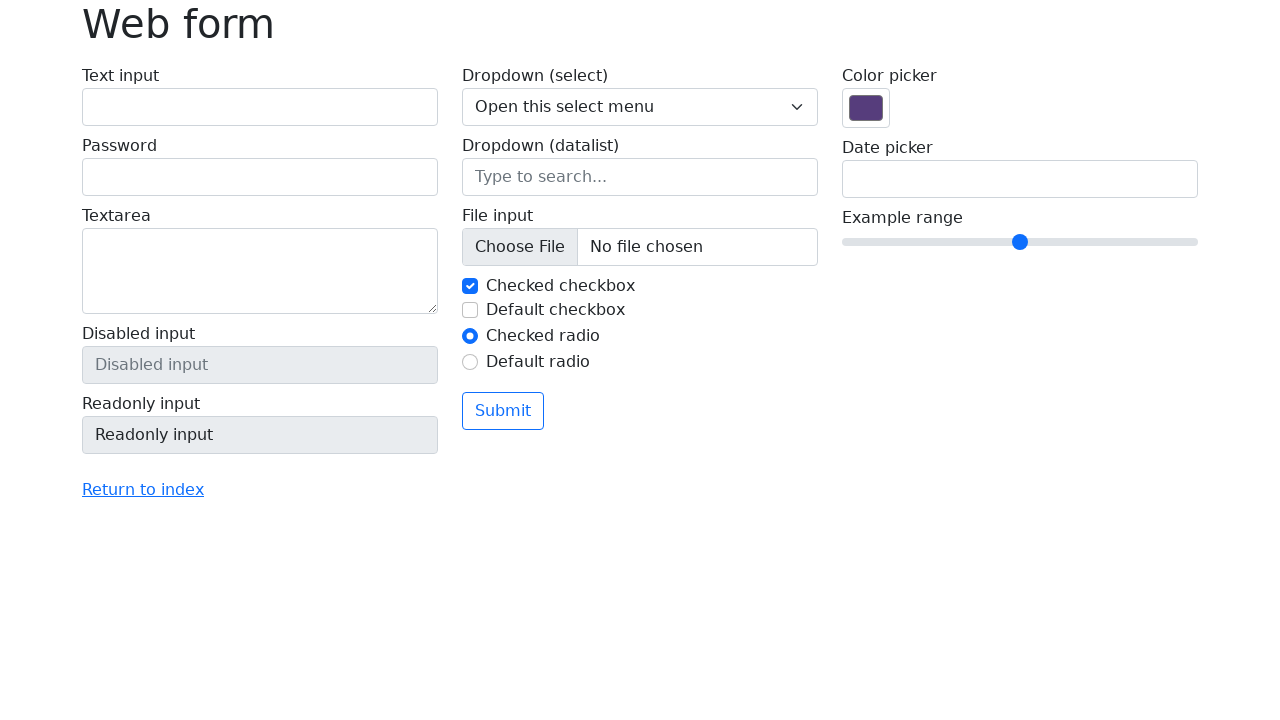

Navigated to web form page
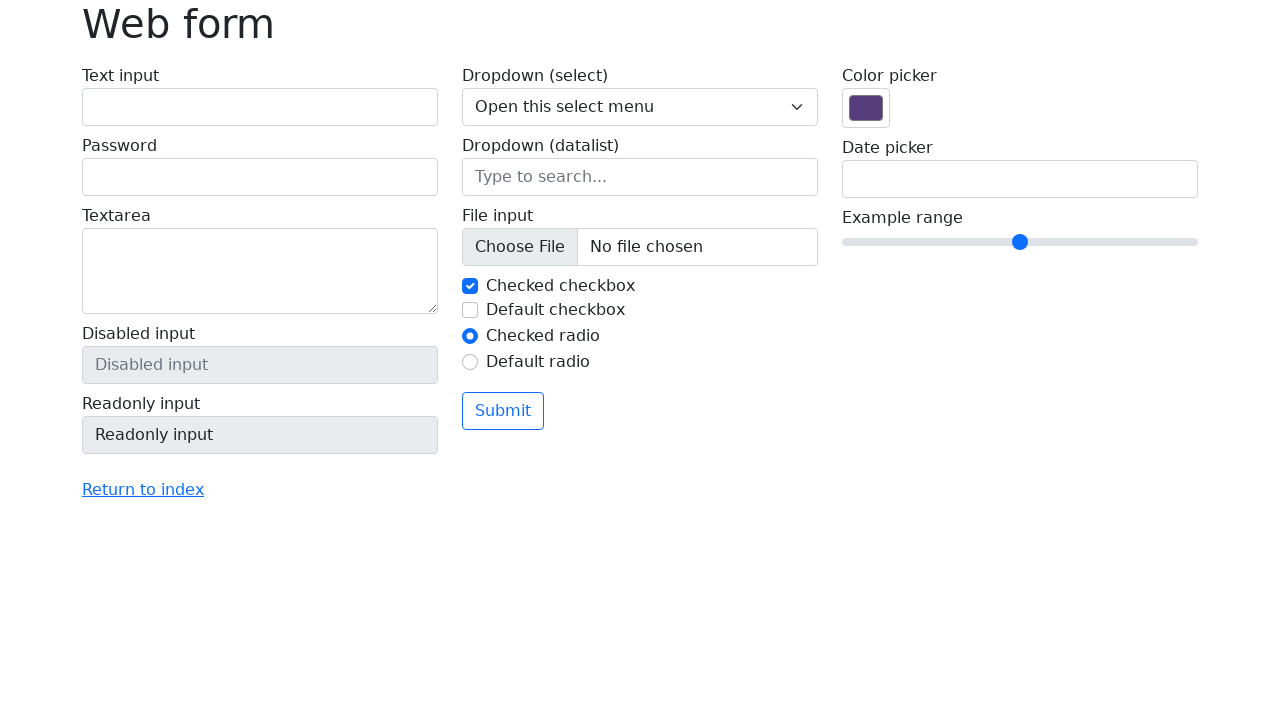

Located textarea element with name 'my-textarea'
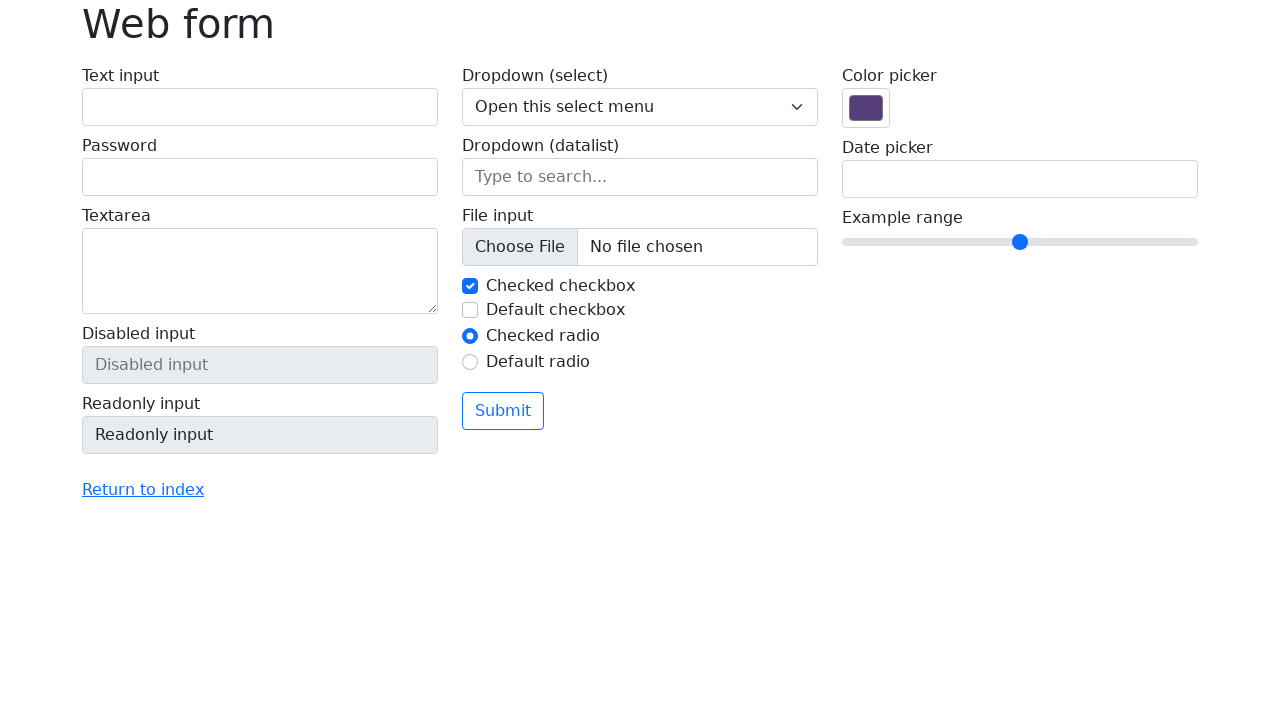

Verified textarea is enabled
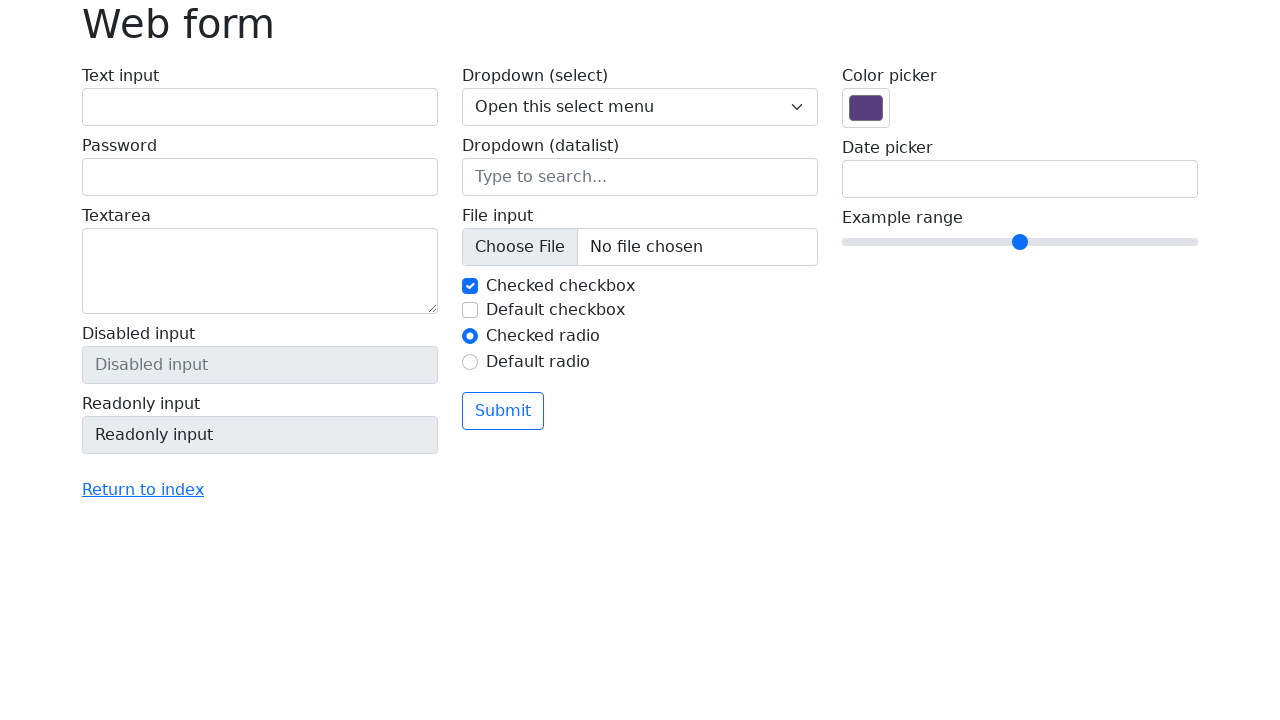

Verified textarea rows attribute equals '3'
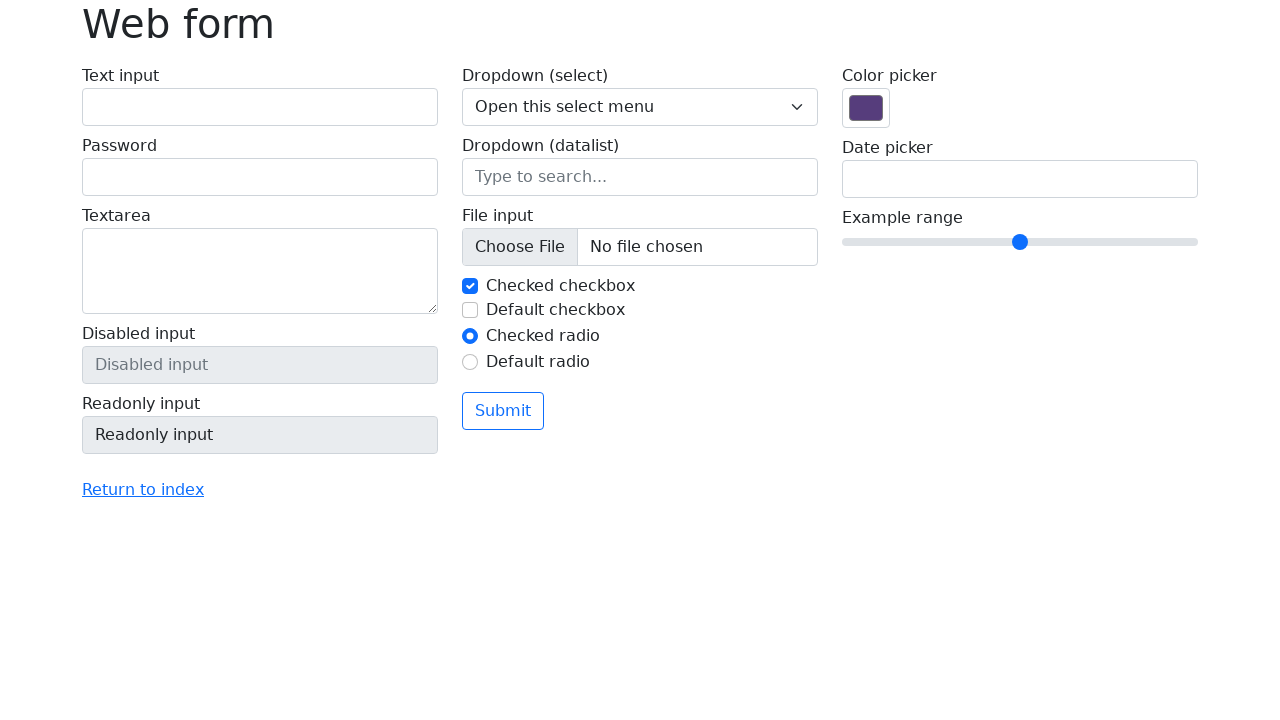

Filled textarea with test text about Selenium on textarea[name='my-textarea']
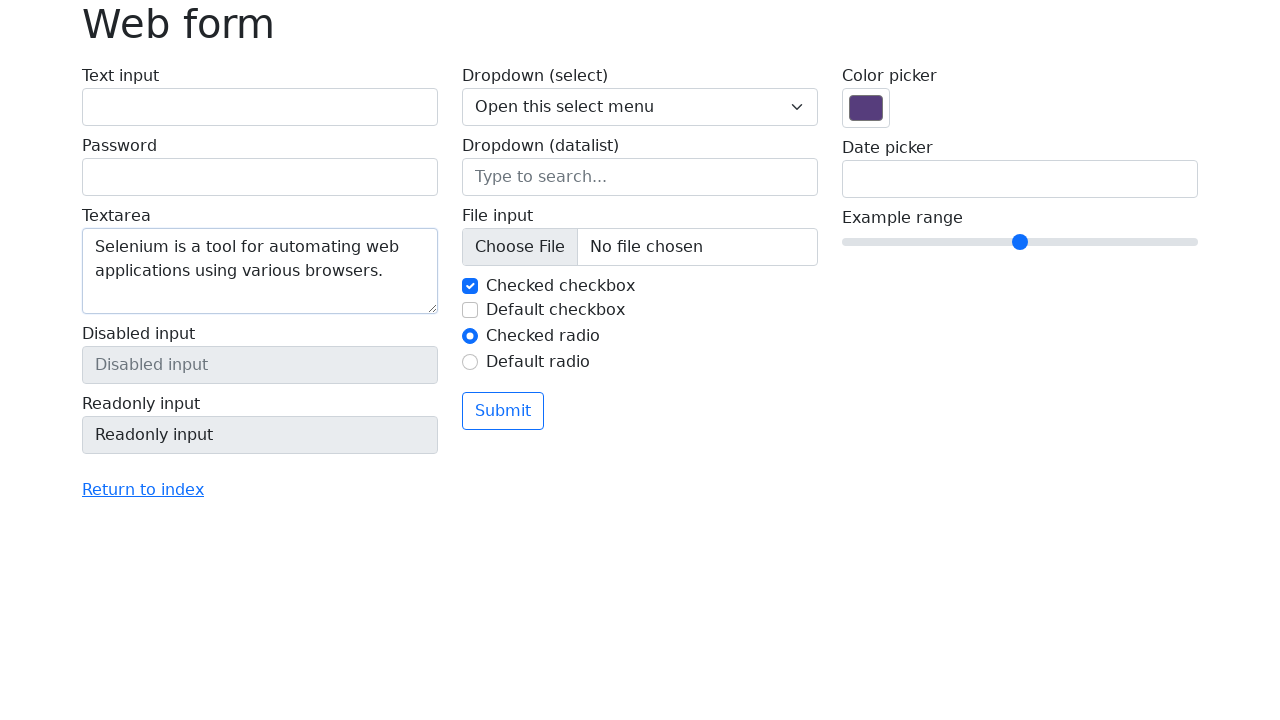

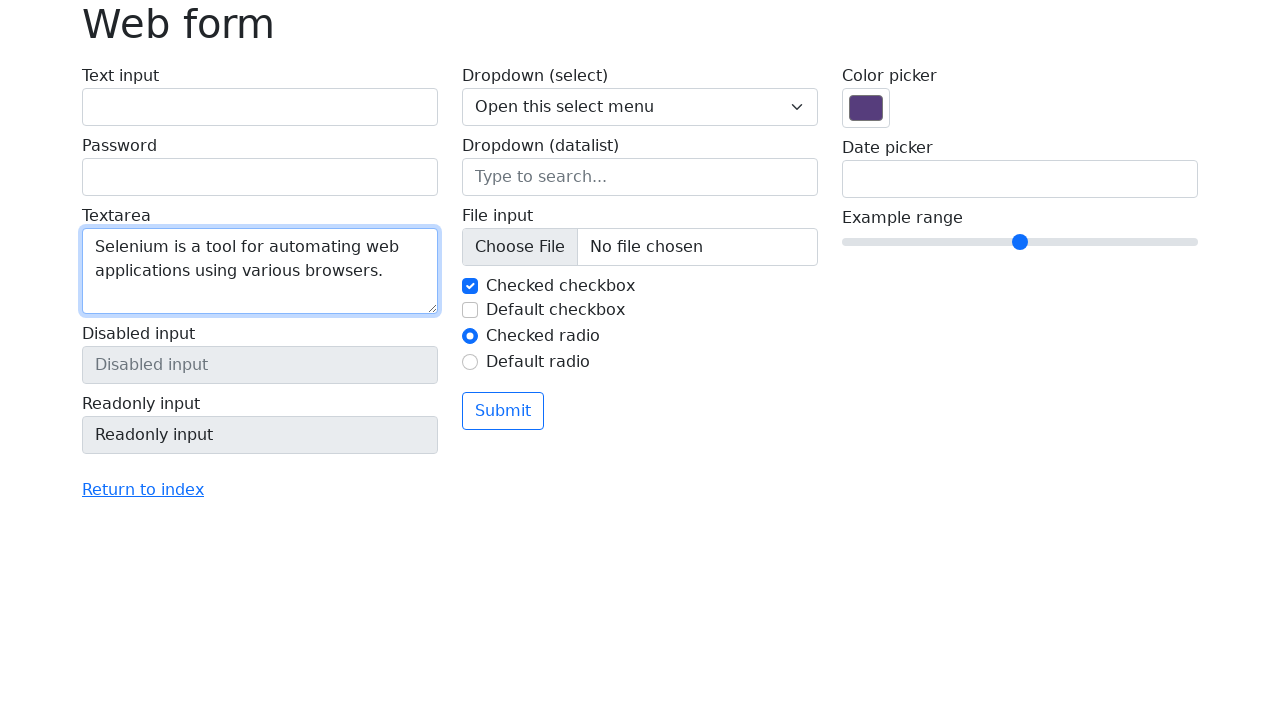